Tests dynamic loading by clicking a button and waiting for hidden content to appear

Starting URL: https://the-internet.herokuapp.com/dynamic_loading/2

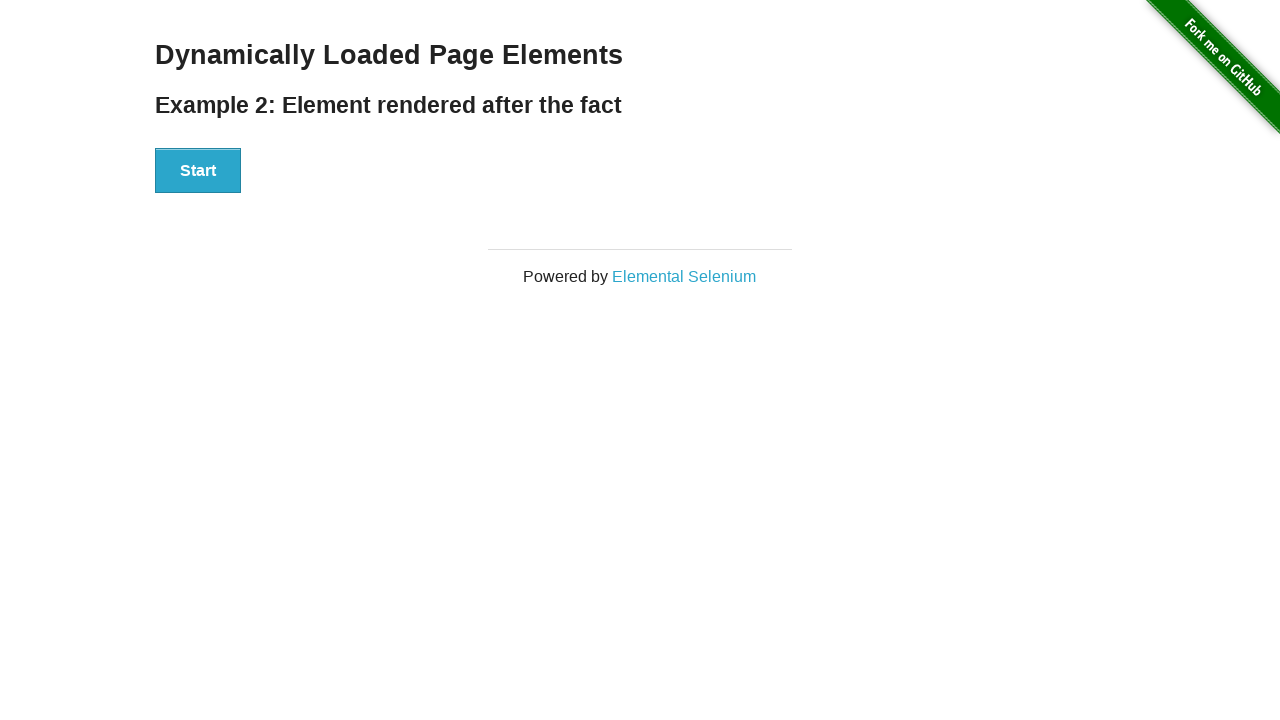

Clicked the start button to trigger dynamic loading at (198, 171) on button
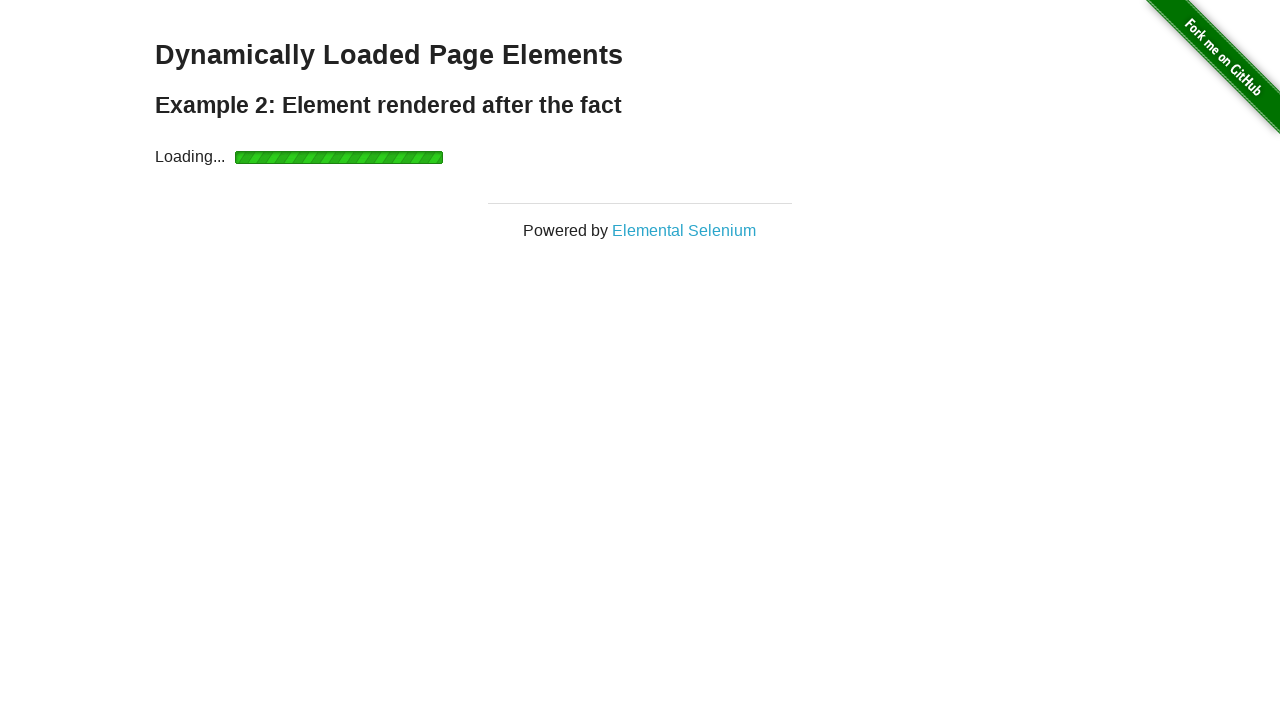

Waited for dynamically loaded content (#finish) to appear
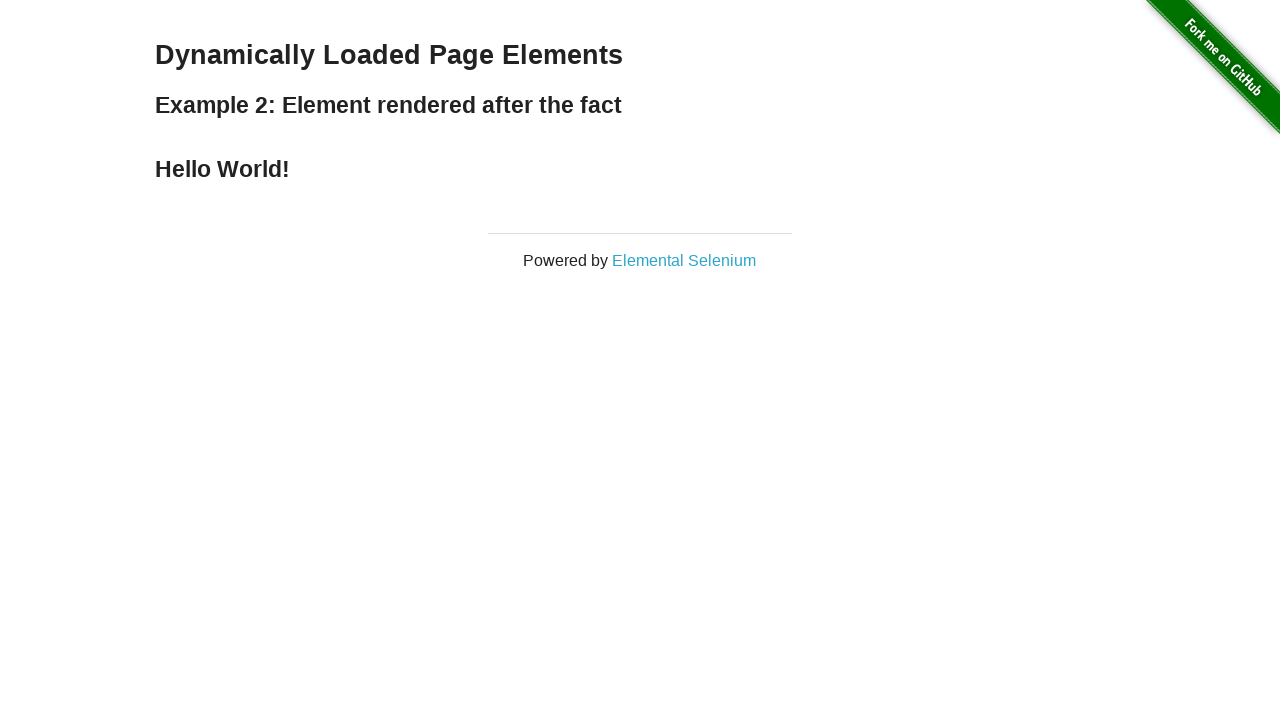

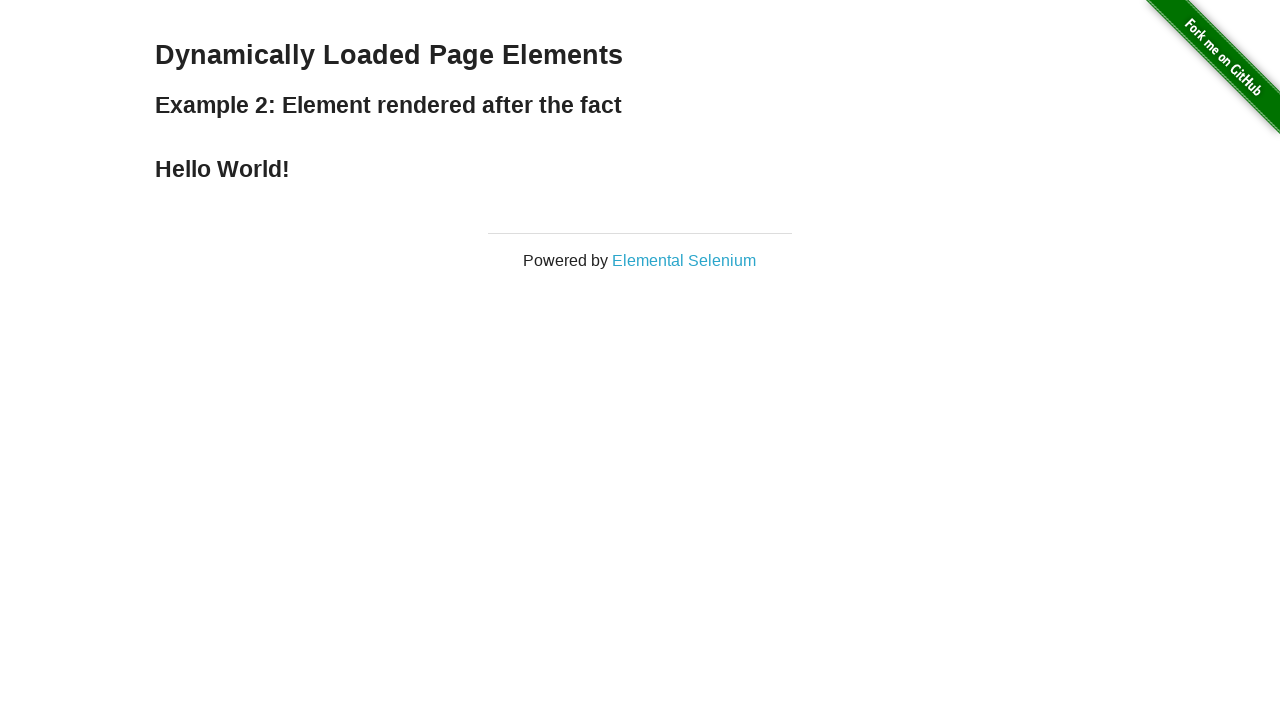